Tests the forgot password functionality by clicking the forgot password link, entering an email address, and submitting the form

Starting URL: https://login.salesforce.com/

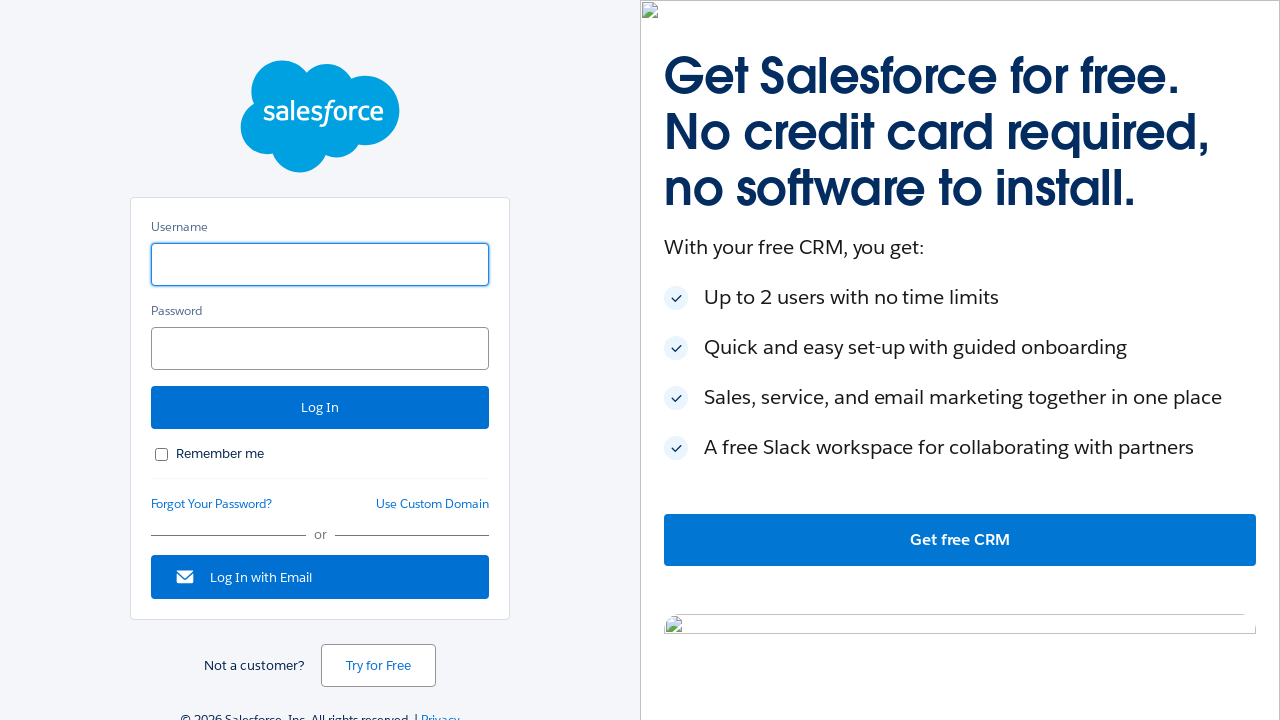

Navigated to Salesforce login page
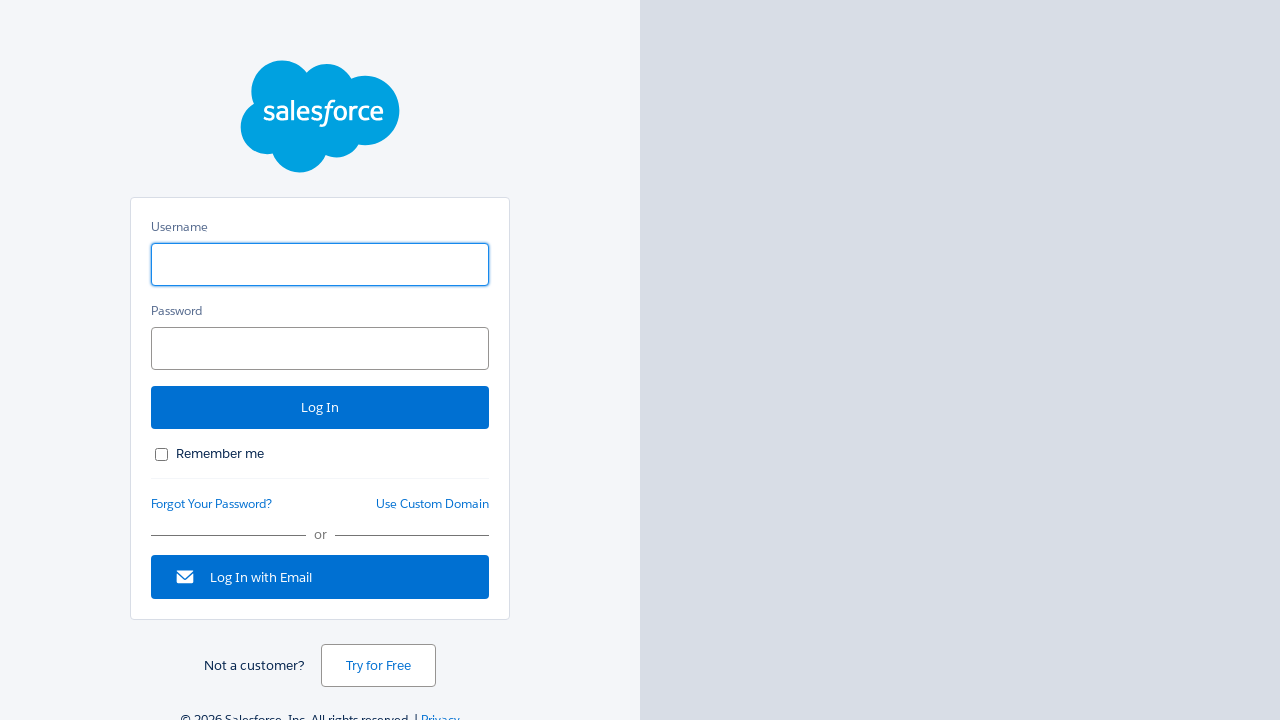

Clicked forgot password link at (212, 504) on xpath=//*[@id='forgot_password_link']
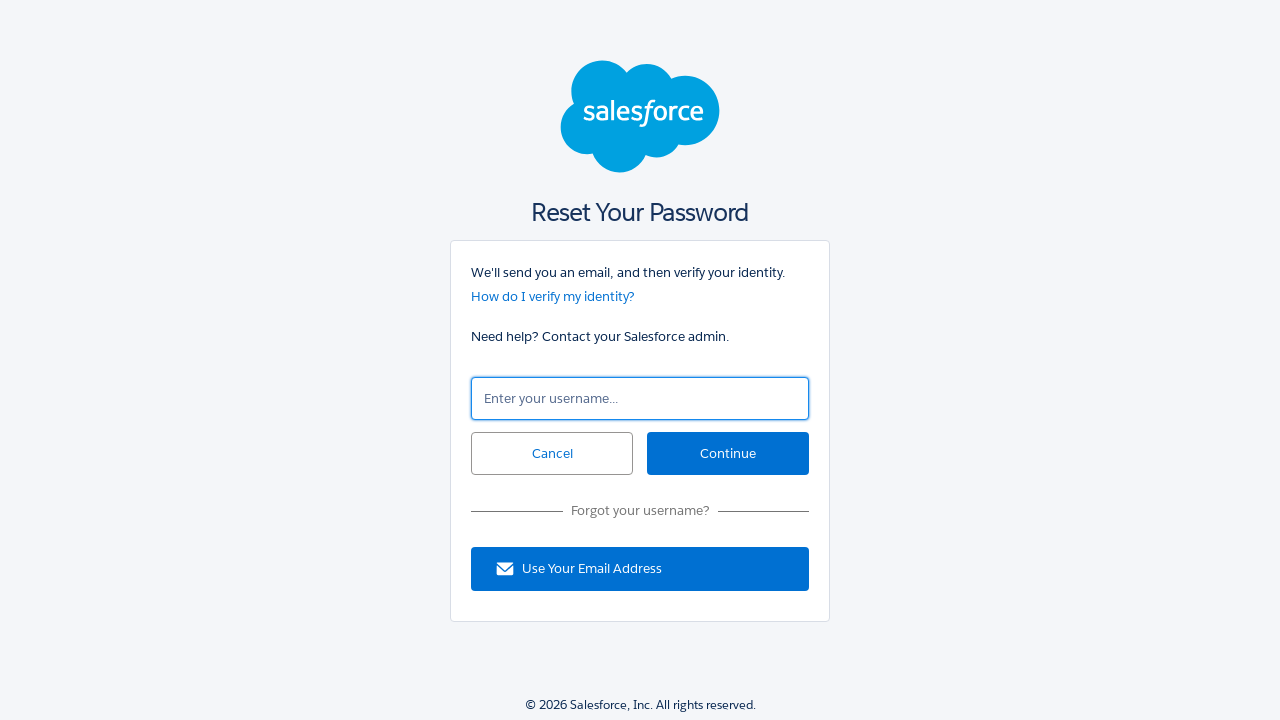

Entered email address 'testuser2024@salesforce.com' in forgot password form on //input[@id='un']
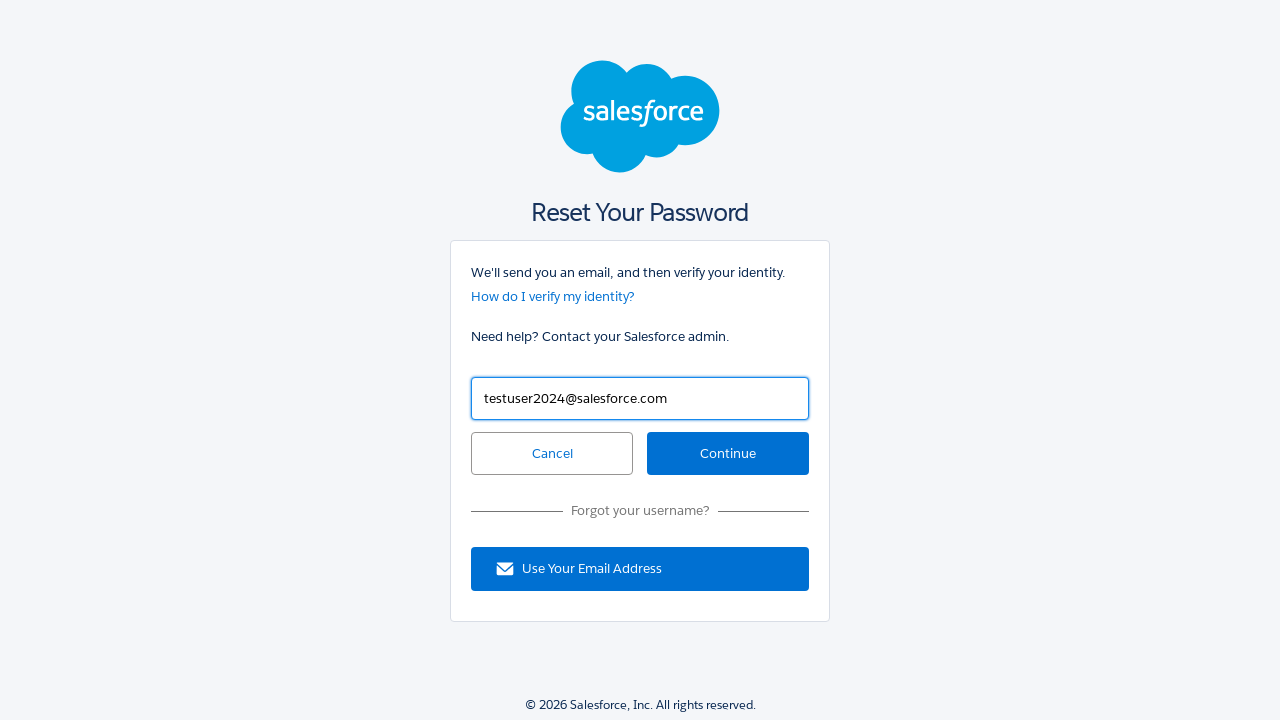

Clicked continue button to submit forgot password request at (728, 454) on xpath=//input[@id='continue']
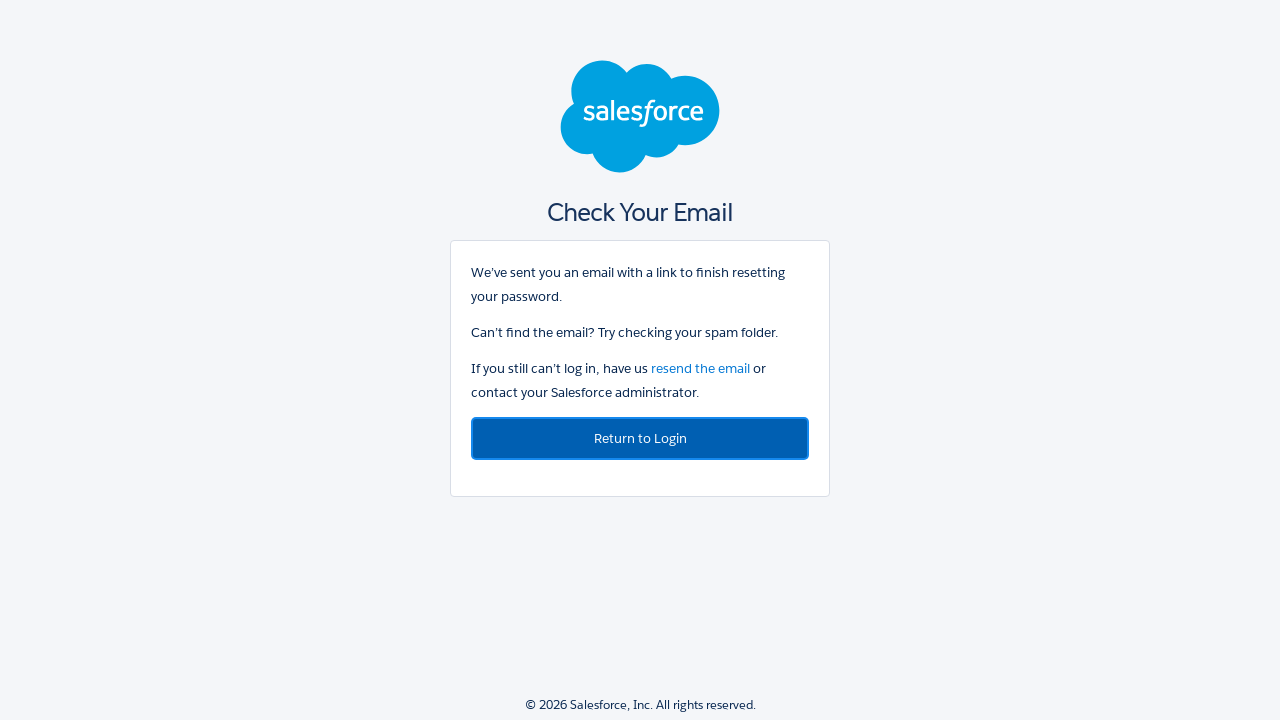

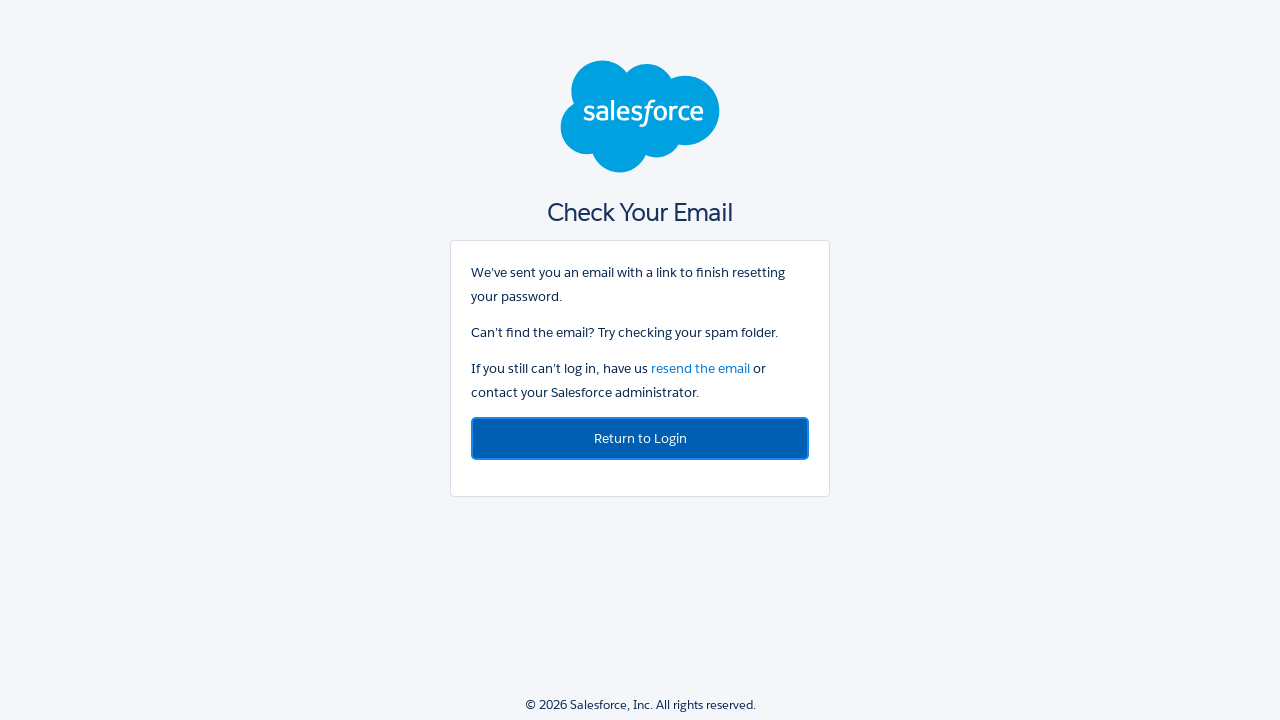